Tests checkbox functionality by navigating to a checkboxes page and clicking the first checkbox if it's not already selected

Starting URL: https://the-internet.herokuapp.com/checkboxes

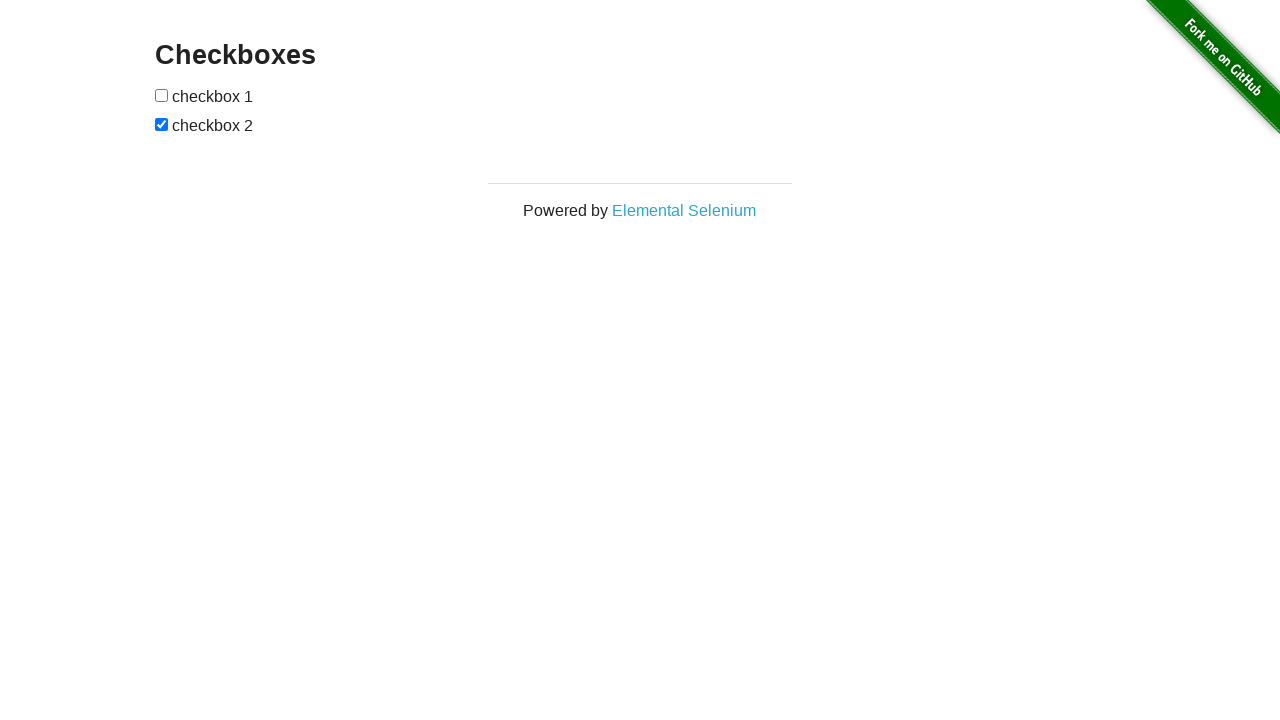

Located all checkboxes on the page
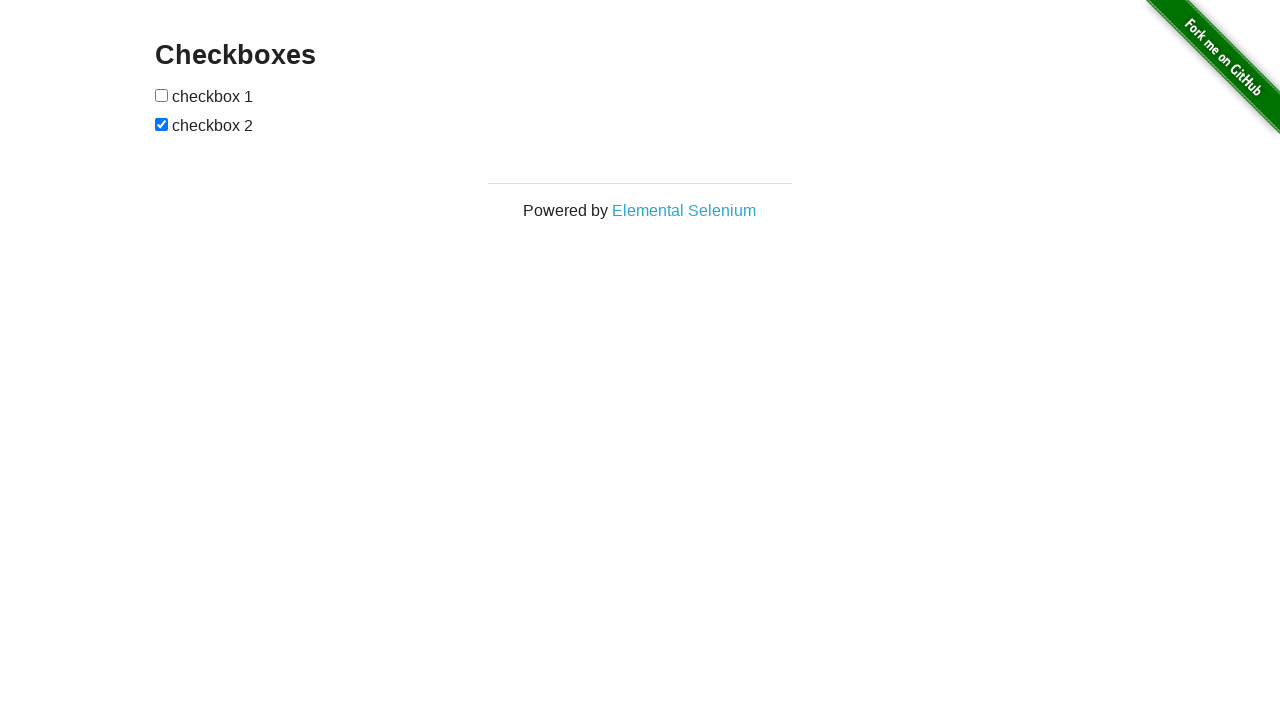

Selected first checkbox element
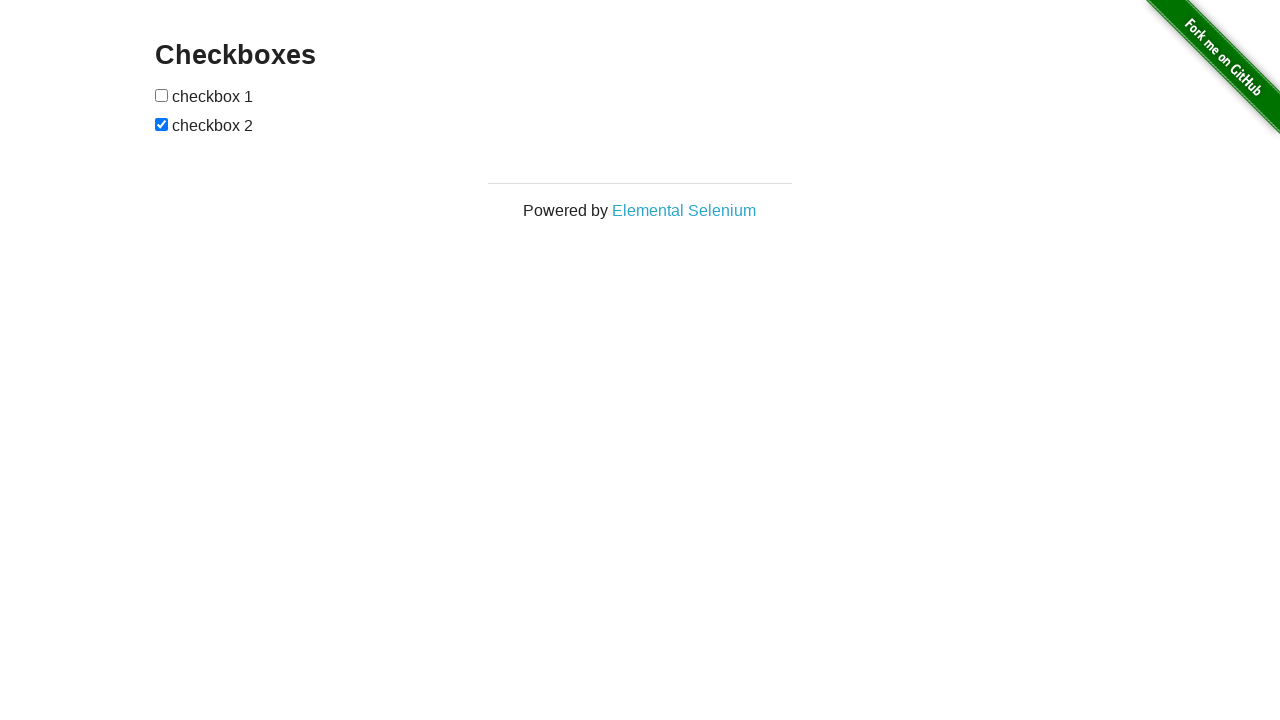

Checked if first checkbox is selected
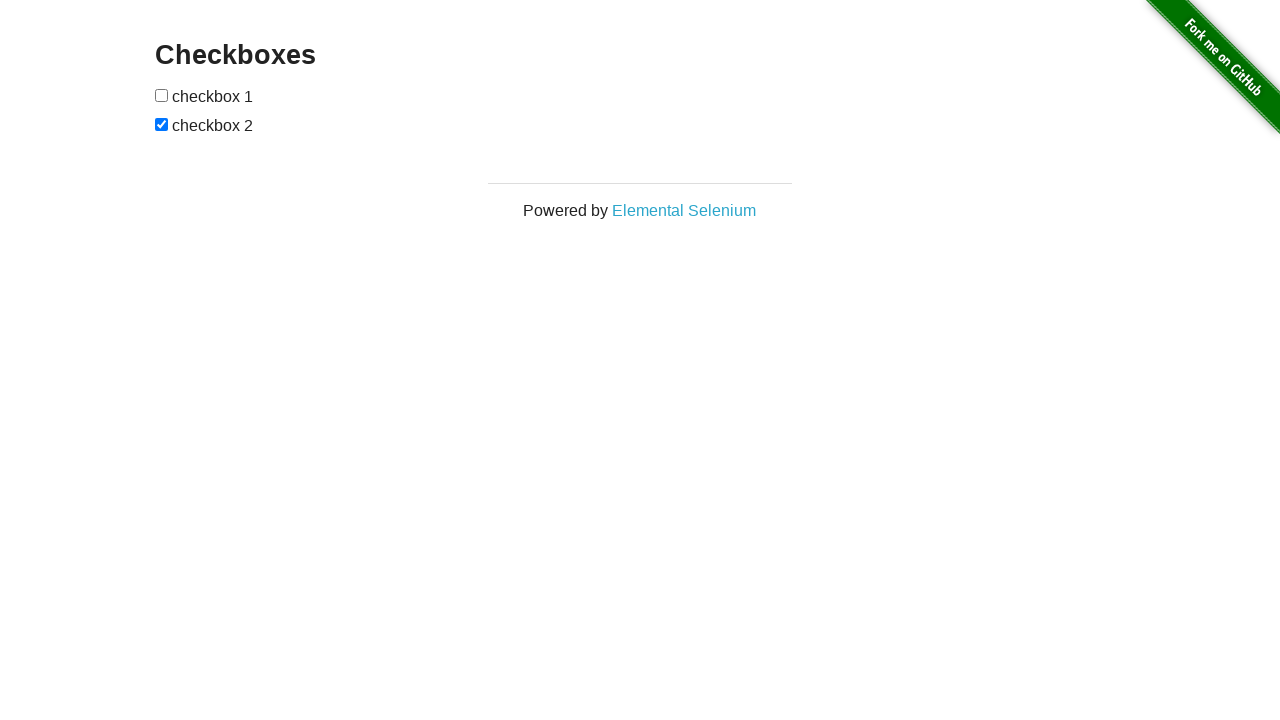

Clicked first checkbox to select it at (162, 95) on input[type='checkbox'] >> nth=0
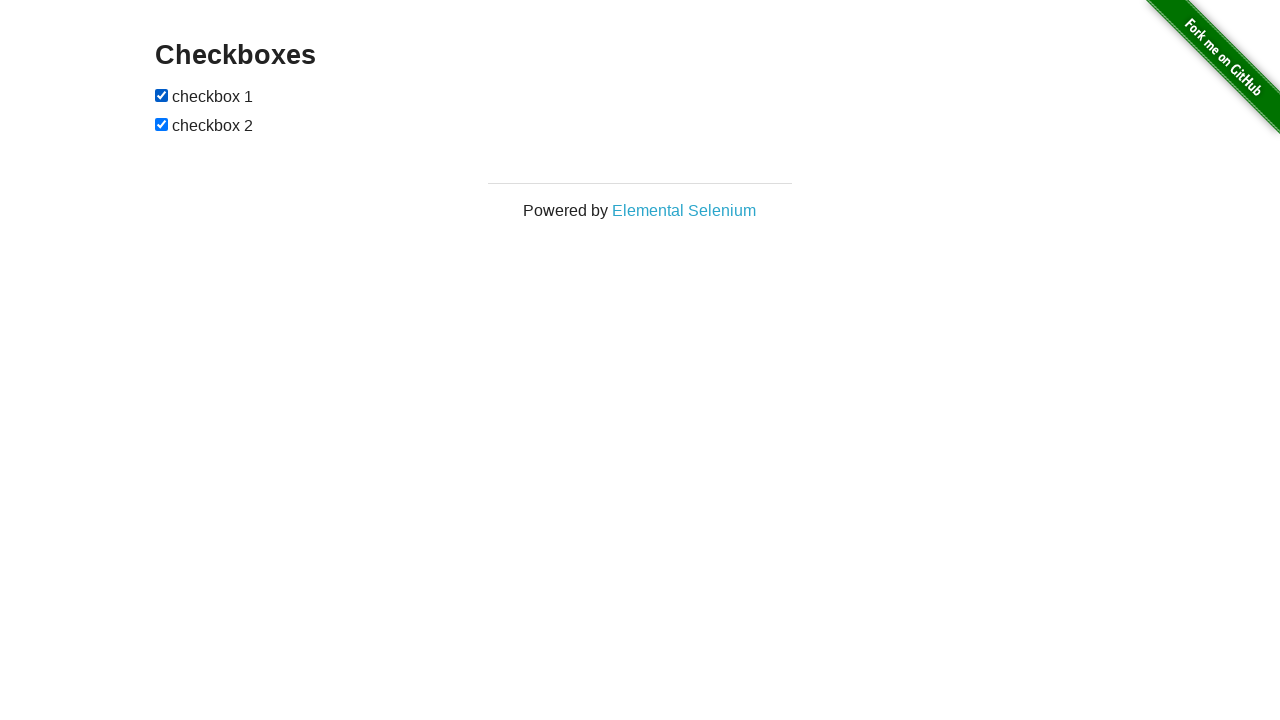

Verified that first checkbox is checked
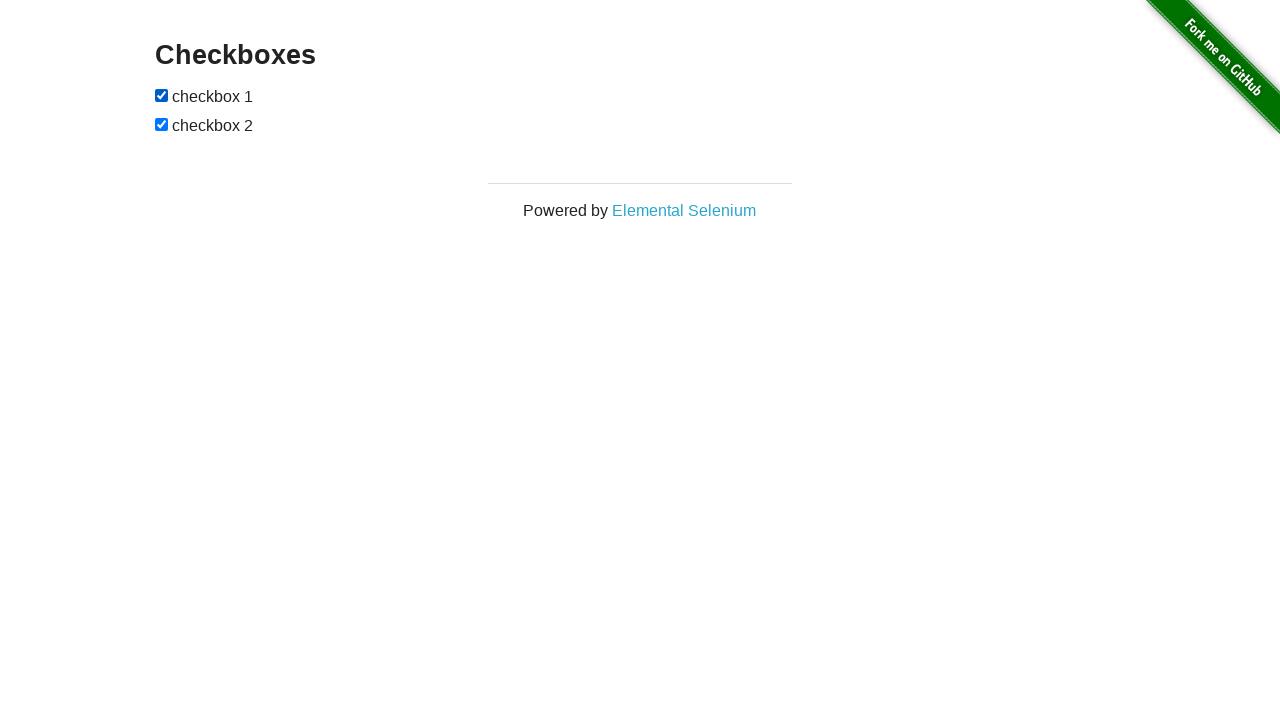

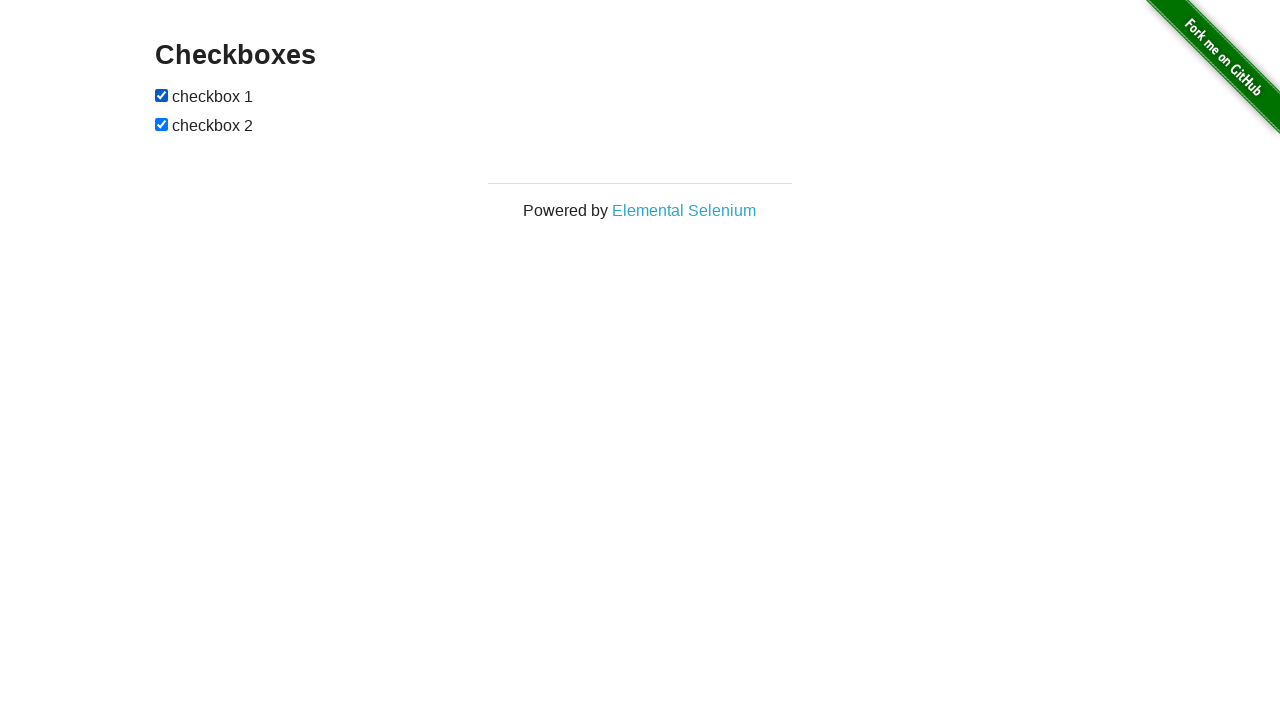